Tests the Bank of America appointments page by clicking on "Everyday Banking" option and verifying that navigation buttons are enabled

Starting URL: https://secure.bankofamerica.com/secure-mycommunications/public/appointments/?marketingCode=NEWHP_ECHMPG

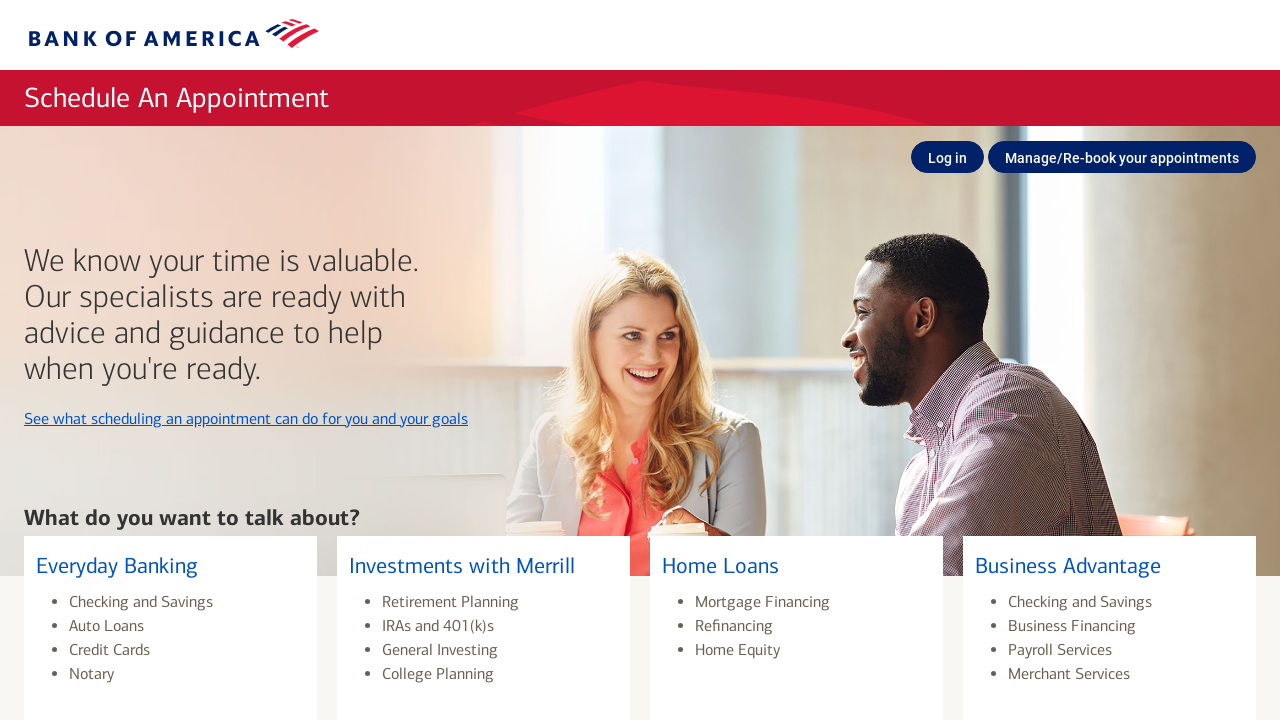

Clicked on 'Everyday Banking' heading at (170, 567) on xpath=//h3[text()='Everyday Banking']
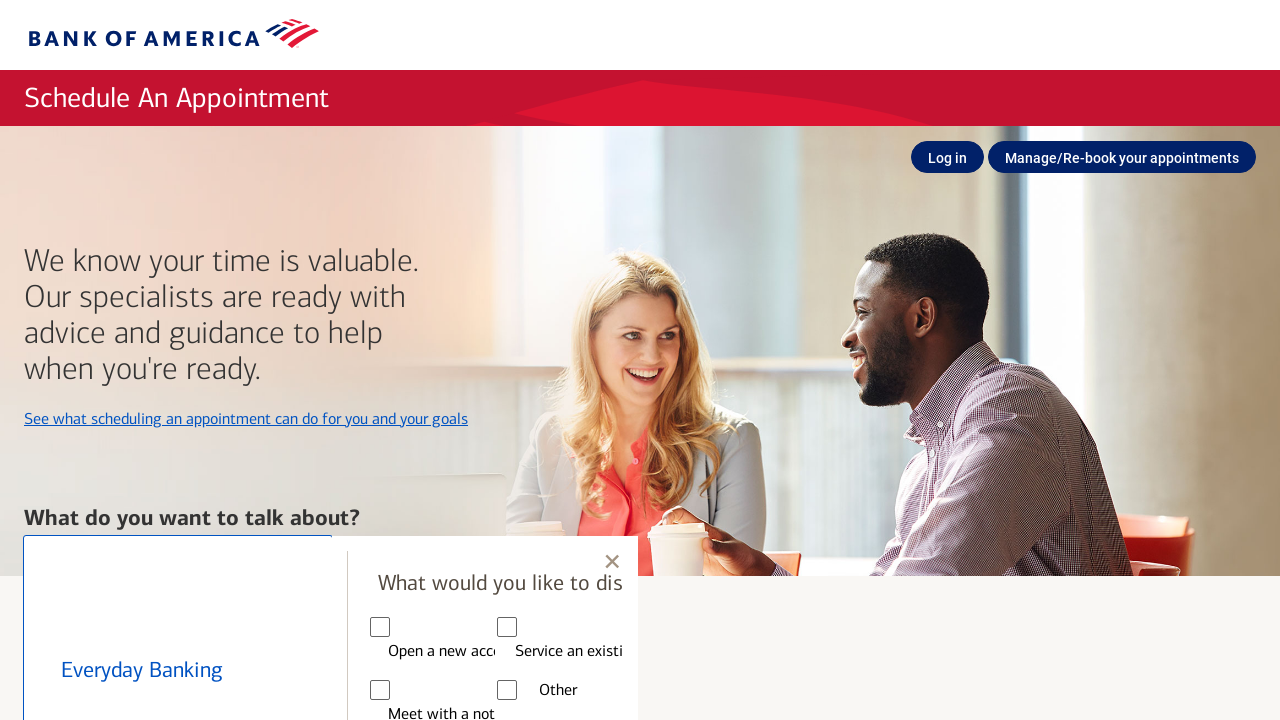

Close button loaded in modal
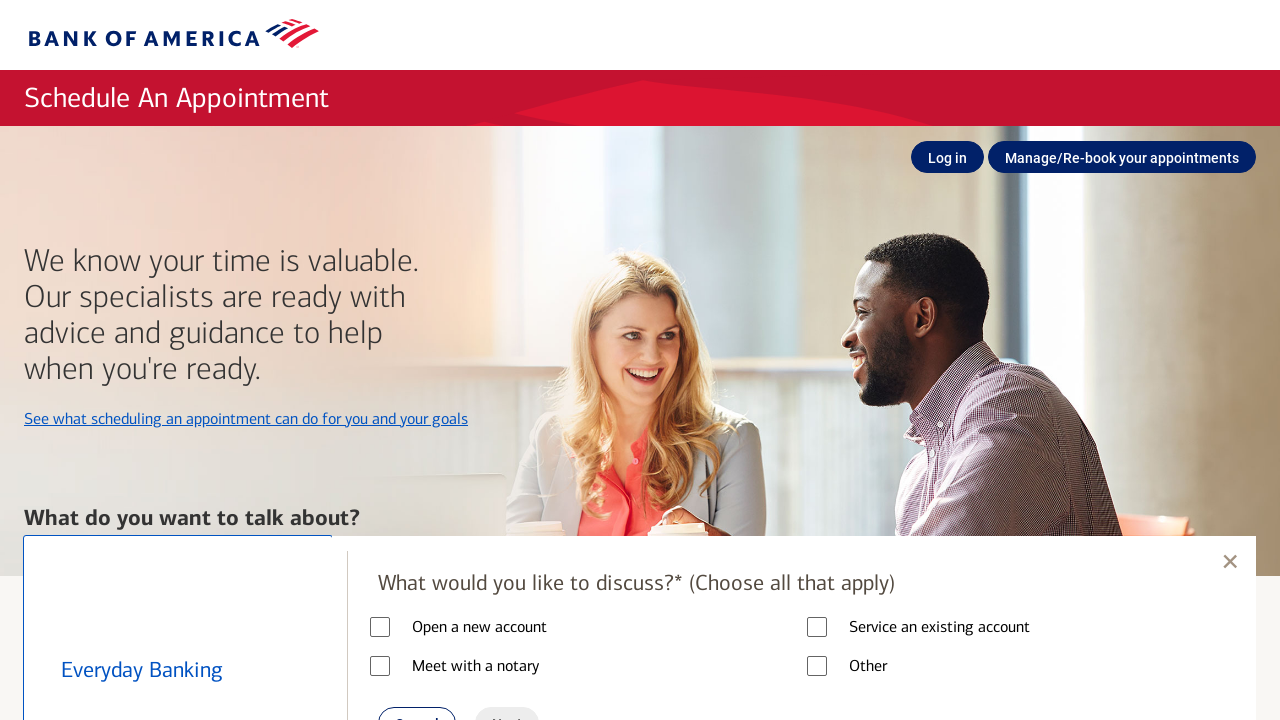

Next button is enabled and visible
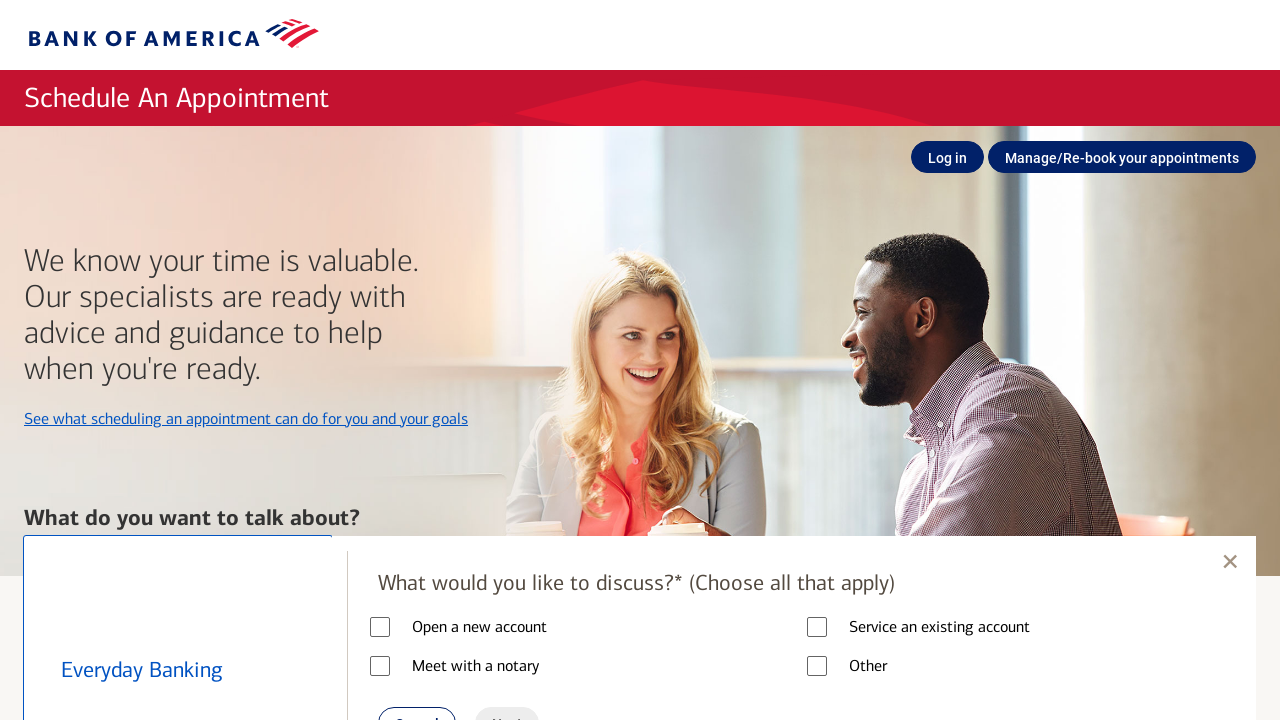

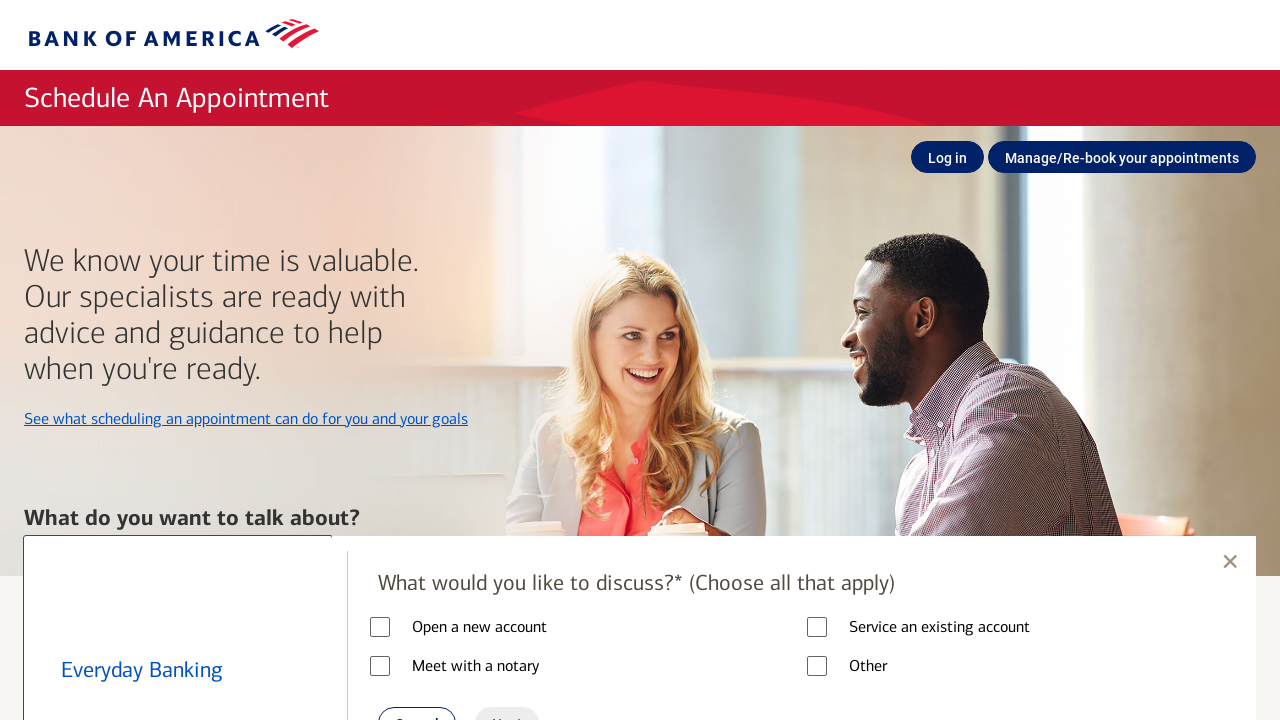